Navigates to the-internet.herokuapp.com demo site, scrolls to a specific link in the list of examples (29th item), and clicks it to navigate to that example page.

Starting URL: https://the-internet.herokuapp.com/

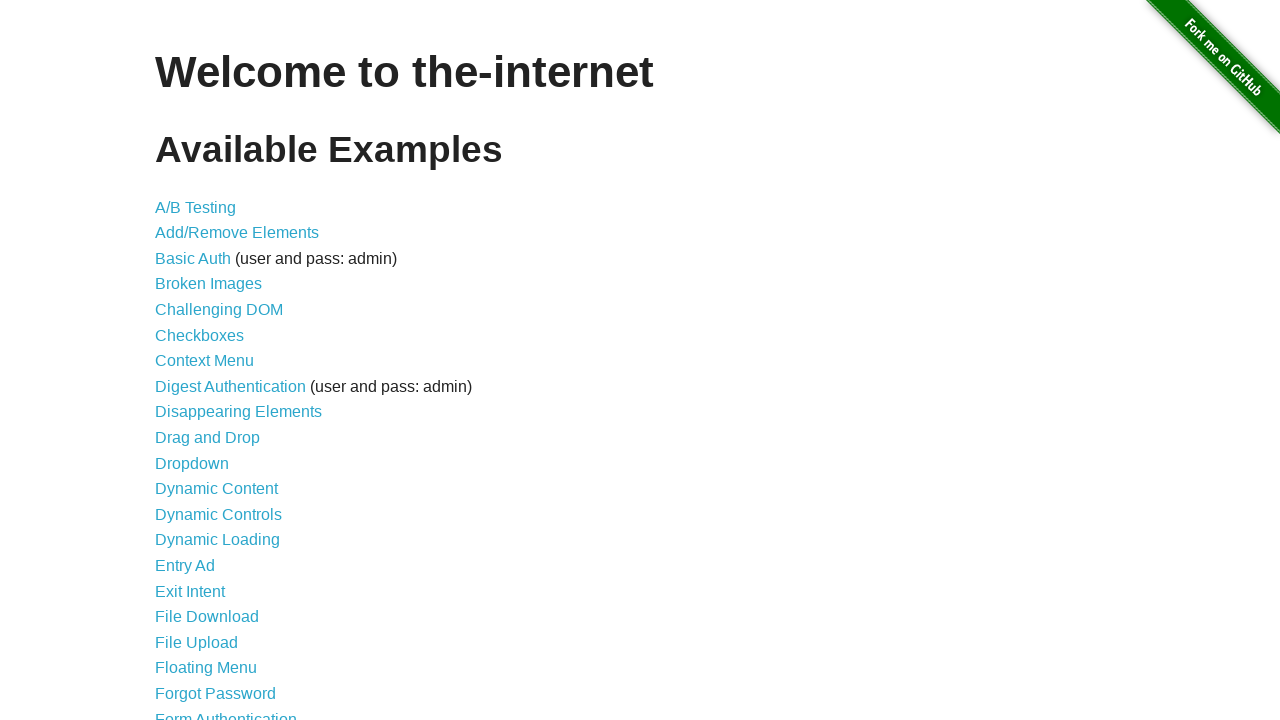

Located the 29th list item link in the content area
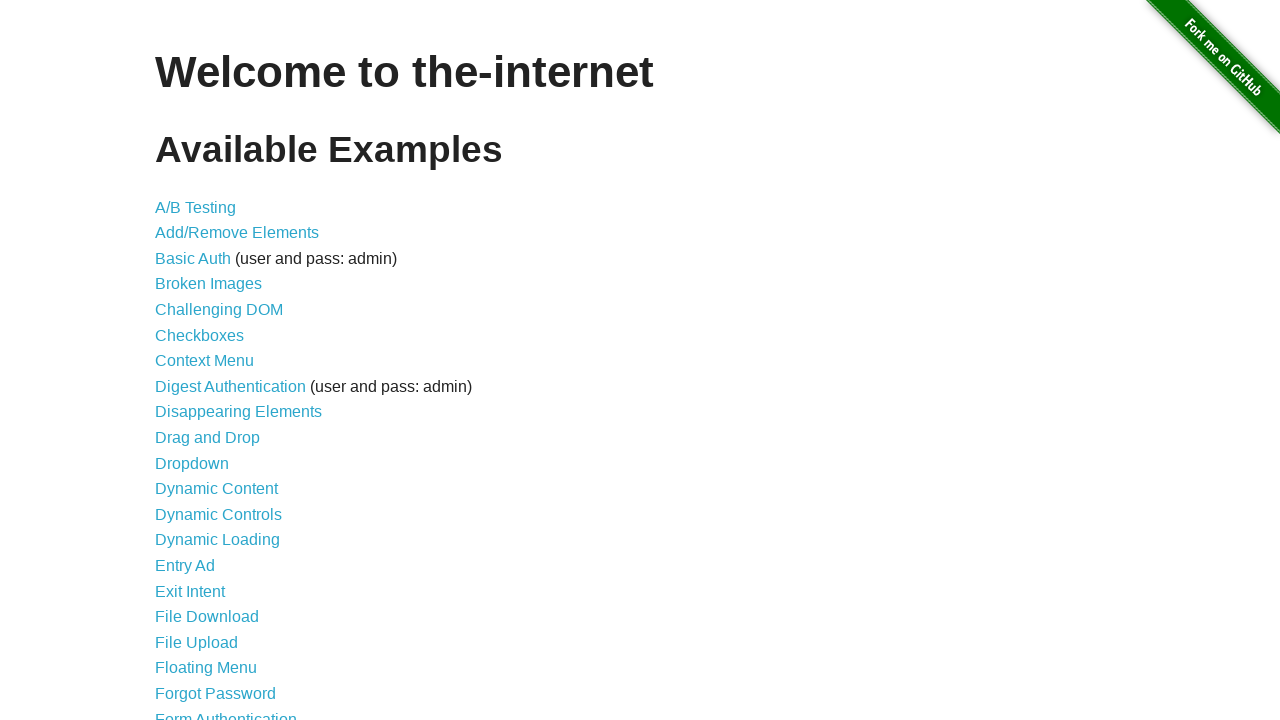

Scrolled the 29th link into view
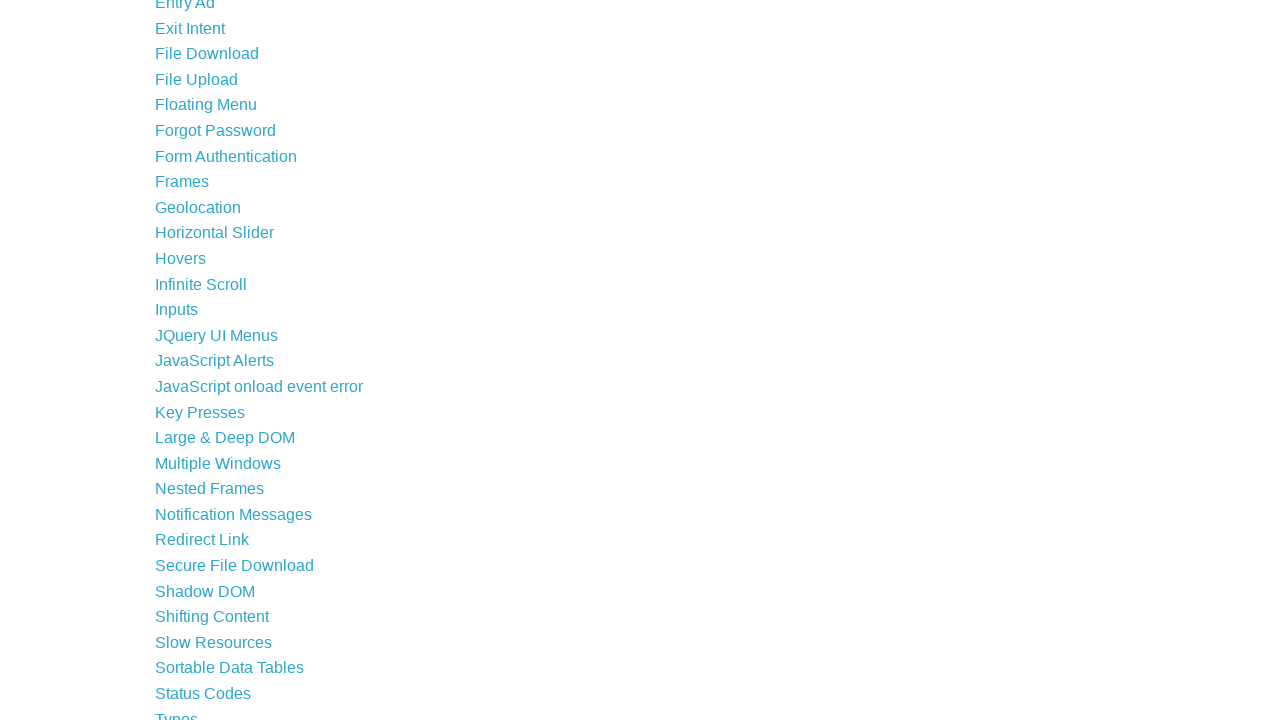

Clicked the 29th list item link to navigate to the example page at (214, 361) on xpath=//*[@id='content']/ul/li[29]/a
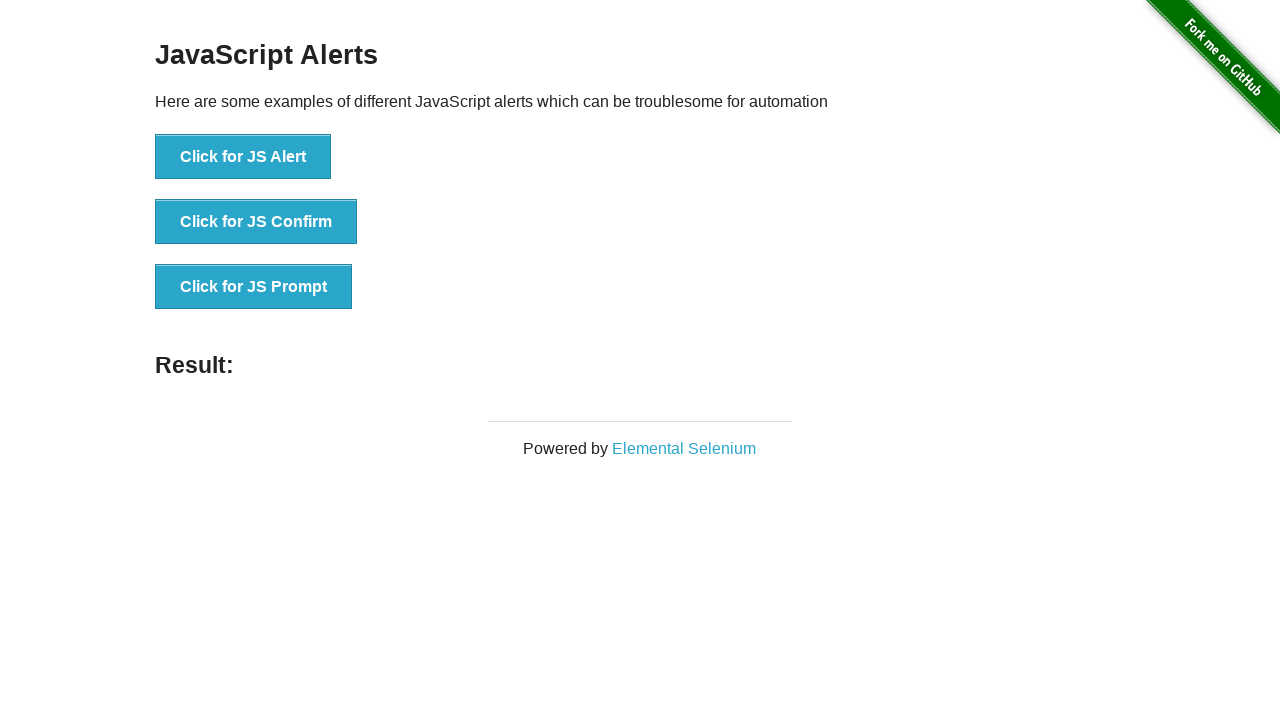

Page navigation completed and DOM content loaded
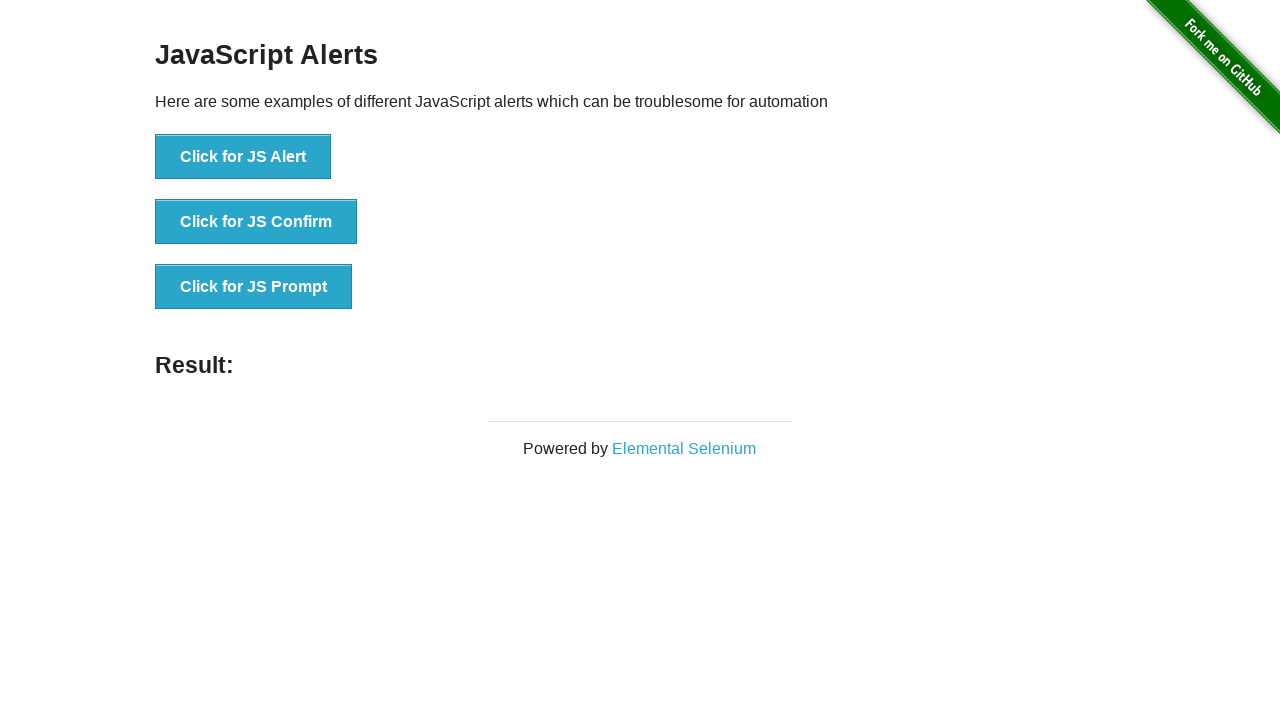

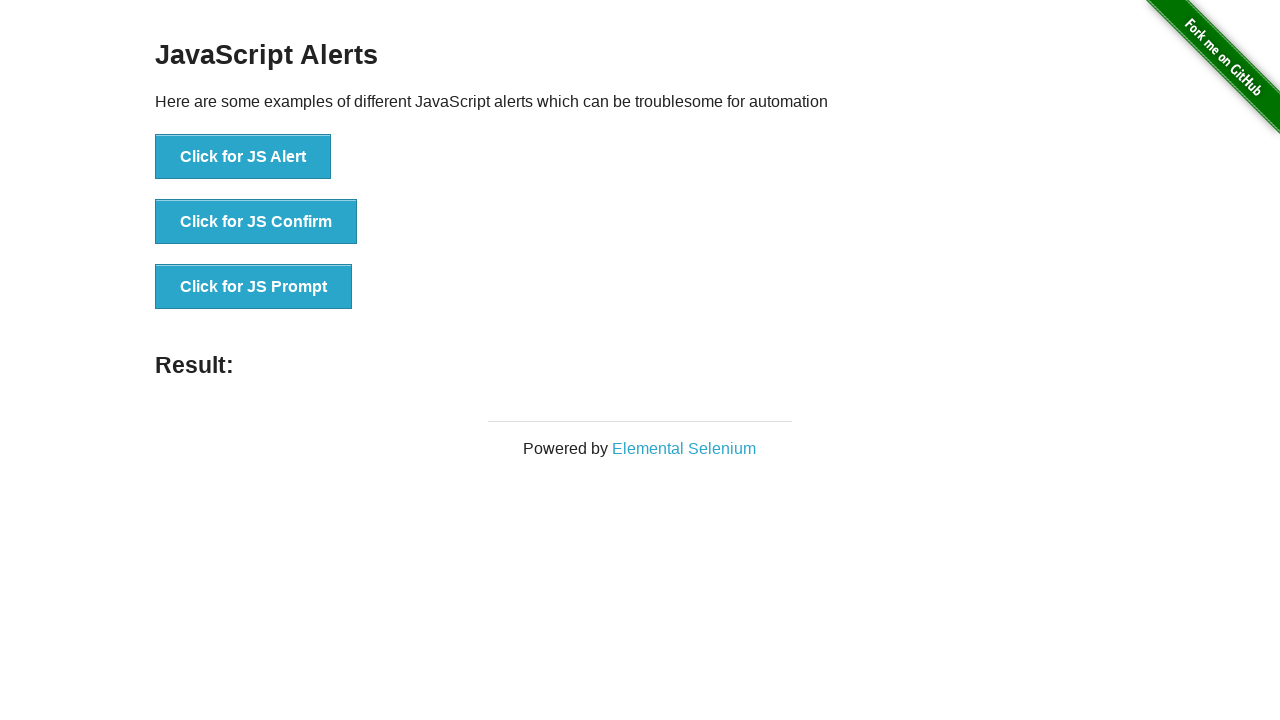